Navigates to the privacy/impressum page and verifies that the H3 header displays "Oliver Schade"

Starting URL: https://www.99-bottles-of-beer.net/

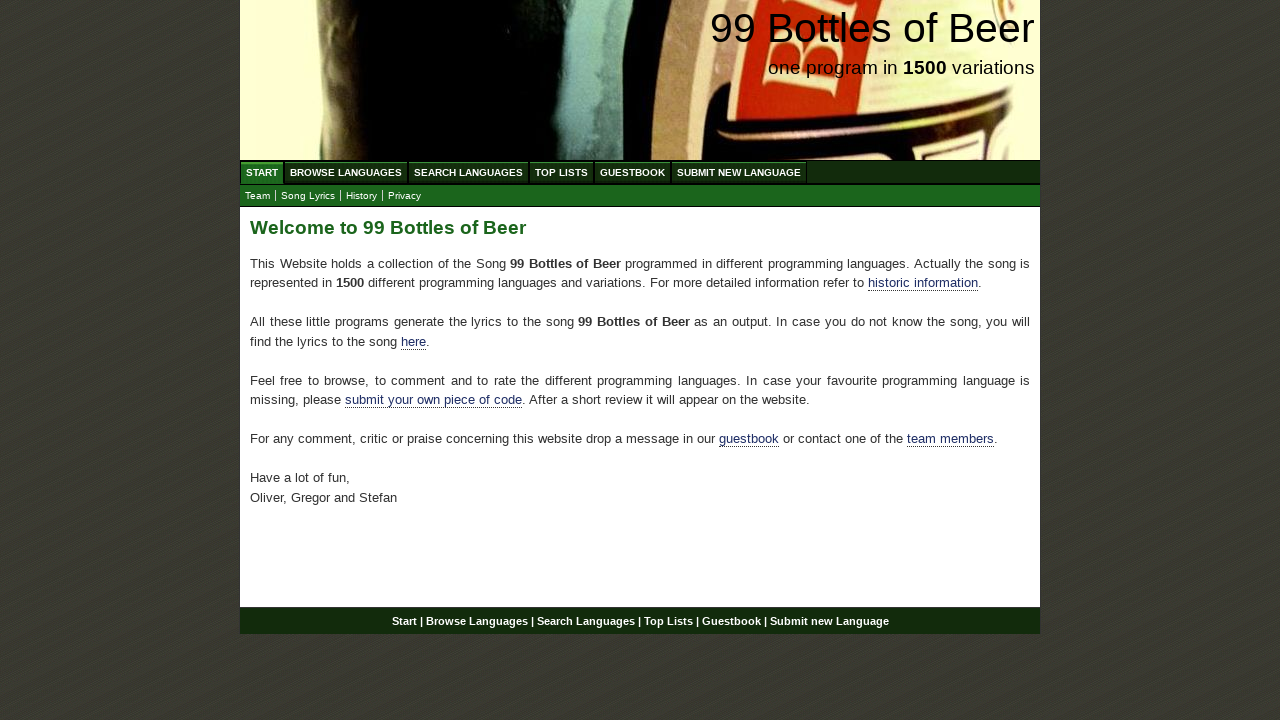

Navigated to https://www.99-bottles-of-beer.net/
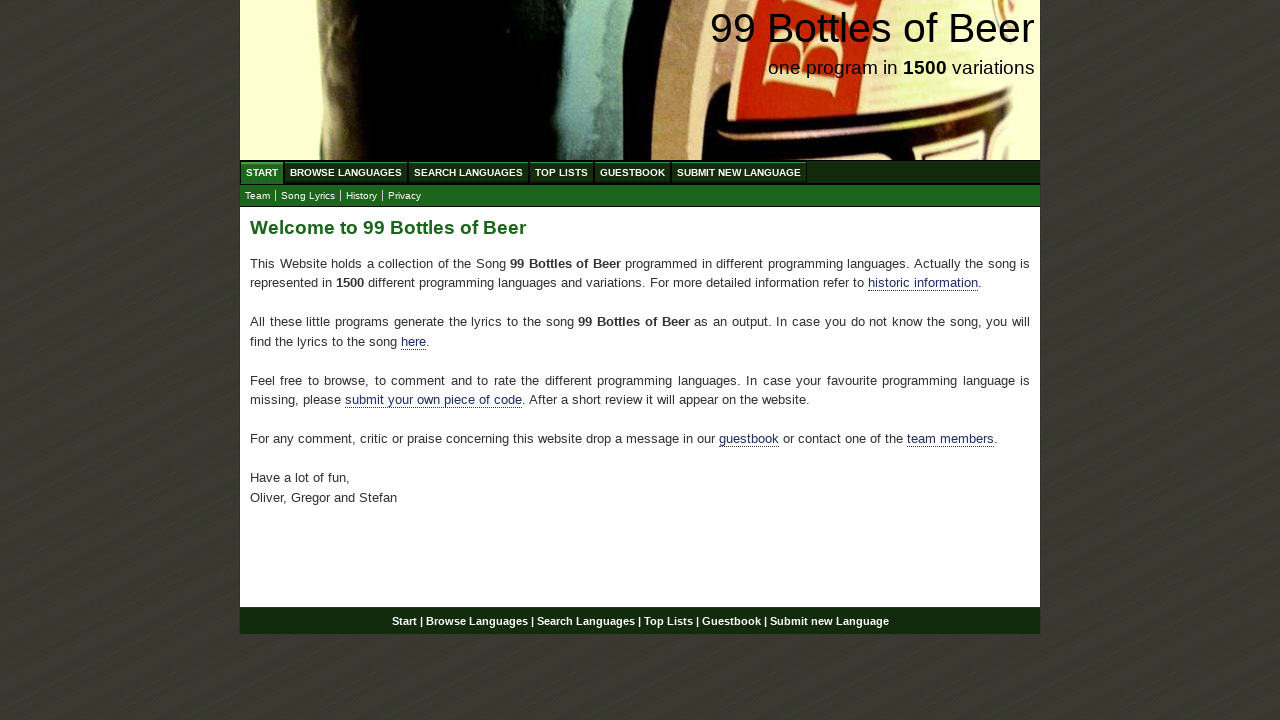

Clicked on Privacy/Impressum link in submenu at (404, 196) on xpath=//ul[@id='submenu']/li/a[@href='impressum.html']
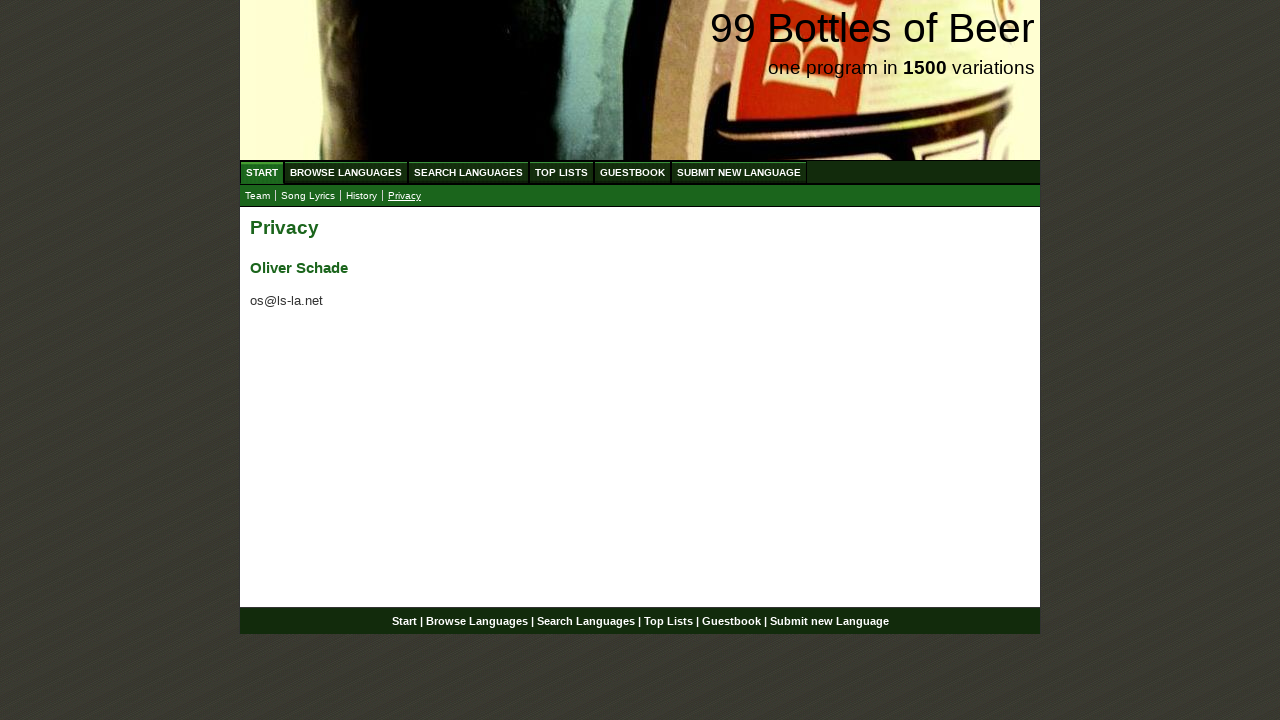

H3 header in main content area loaded
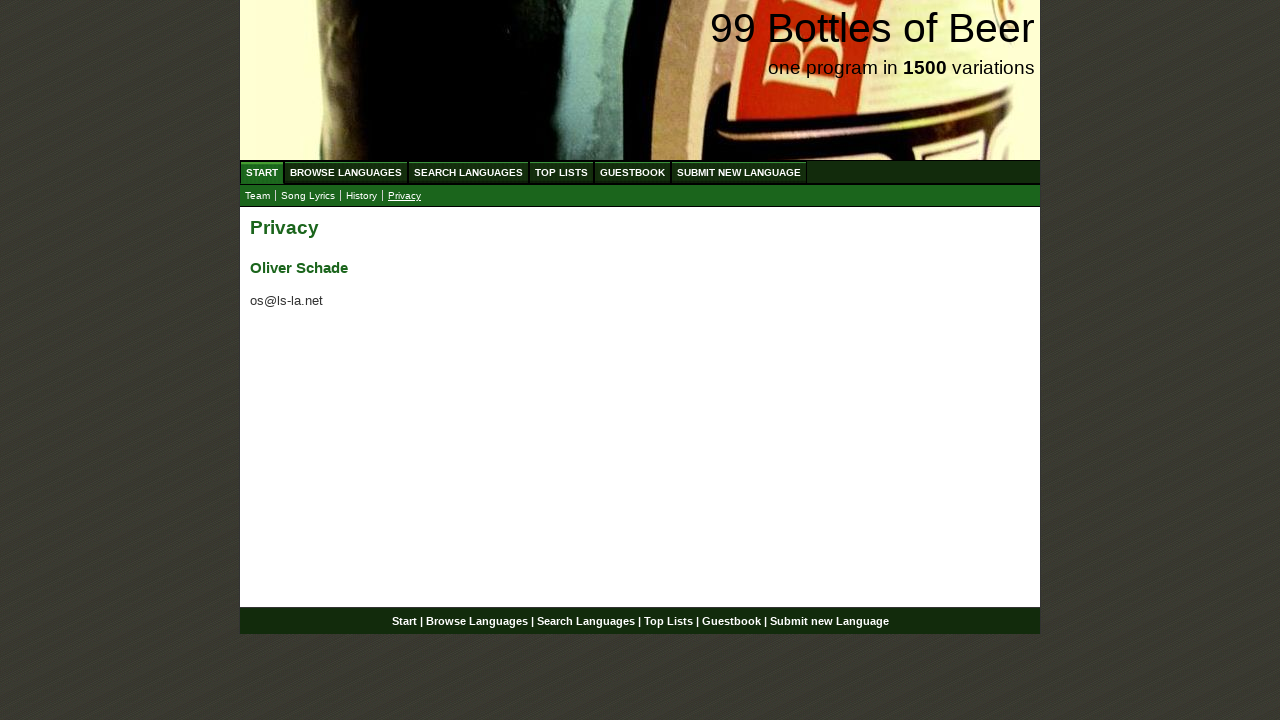

Verified H3 header displays 'Oliver Schade'
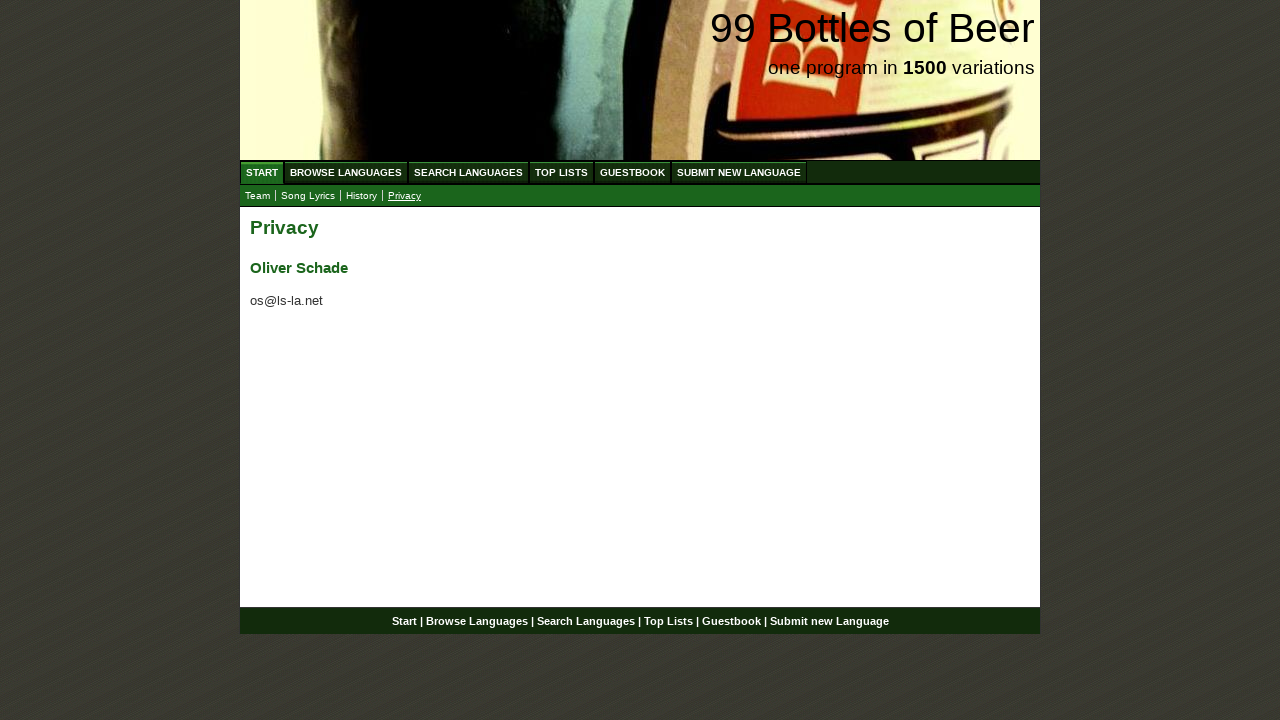

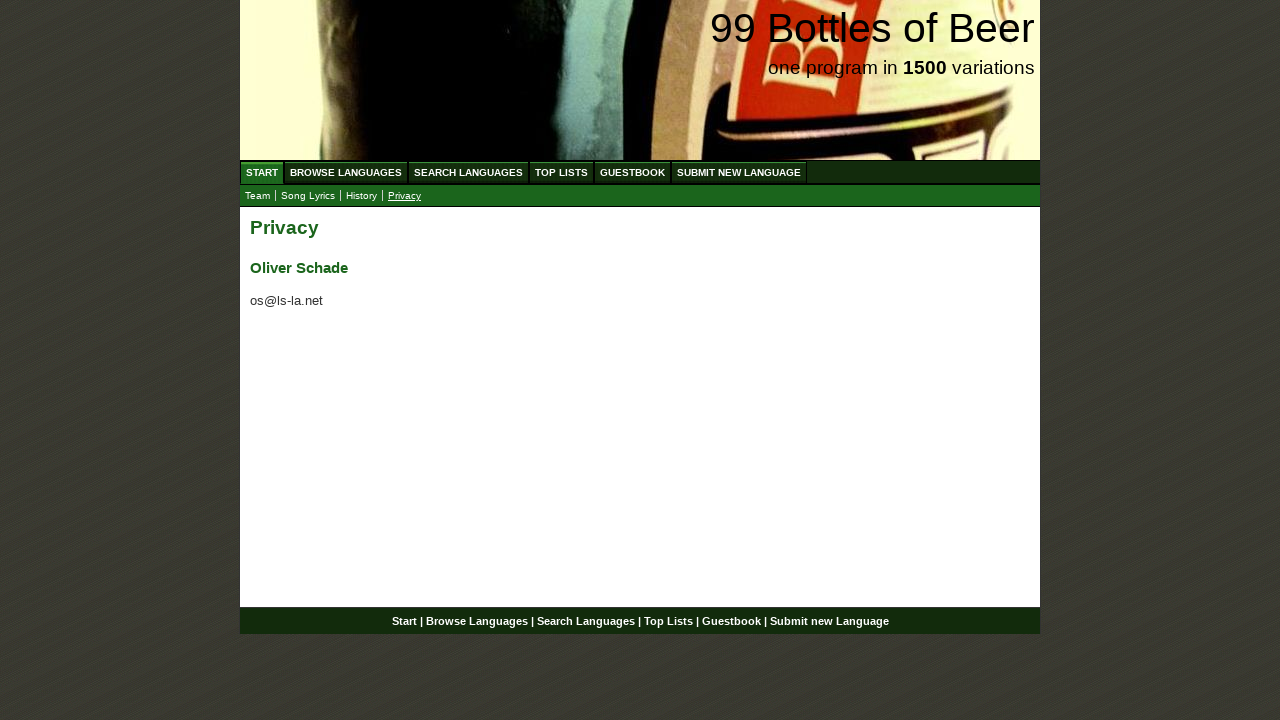